Tests passenger count dropdown functionality by clicking to open the dropdown, incrementing the adult passenger count multiple times using a loop, and then closing the dropdown

Starting URL: https://rahulshettyacademy.com/dropdownsPractise/

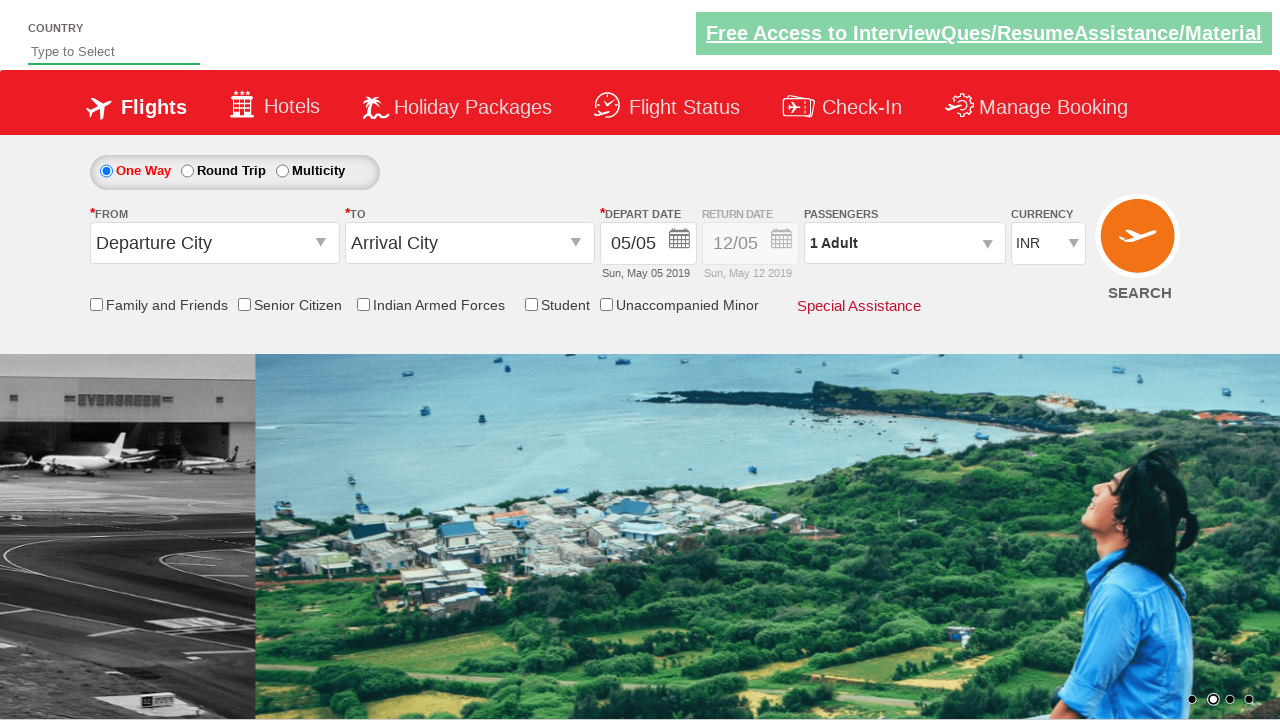

Clicked on passenger info dropdown to open it at (904, 243) on #divpaxinfo
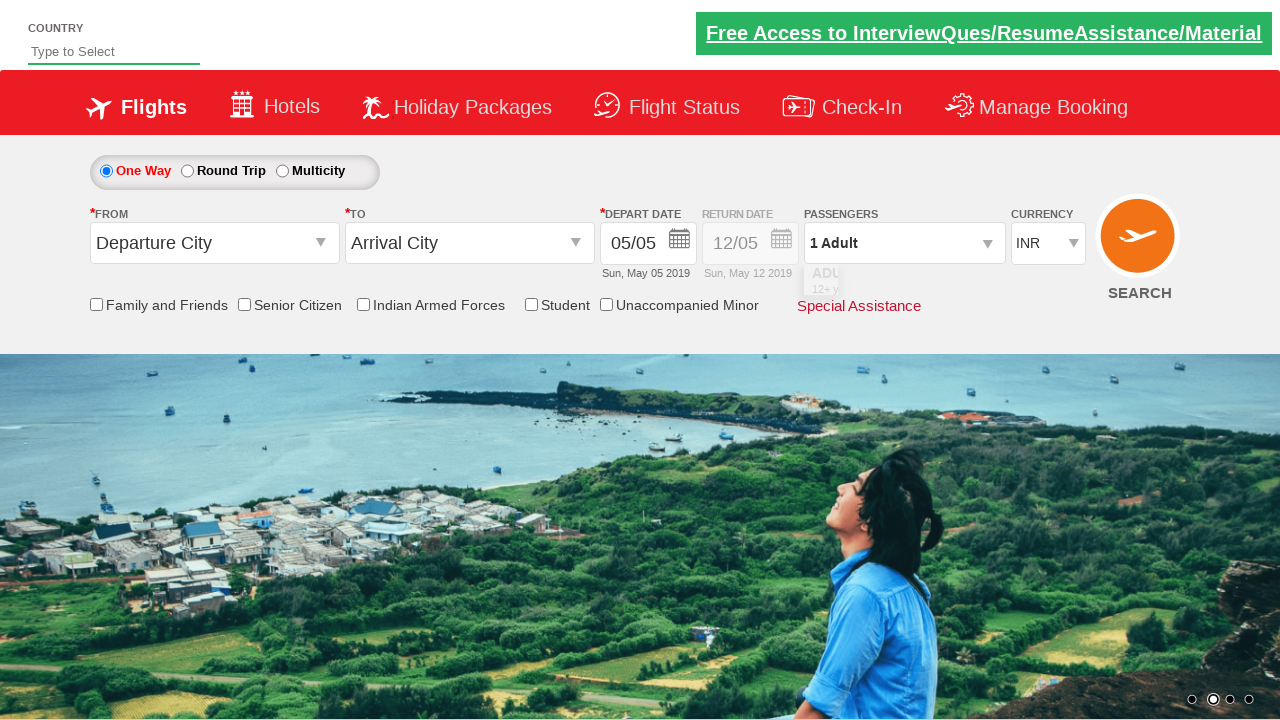

Waited for dropdown to become visible
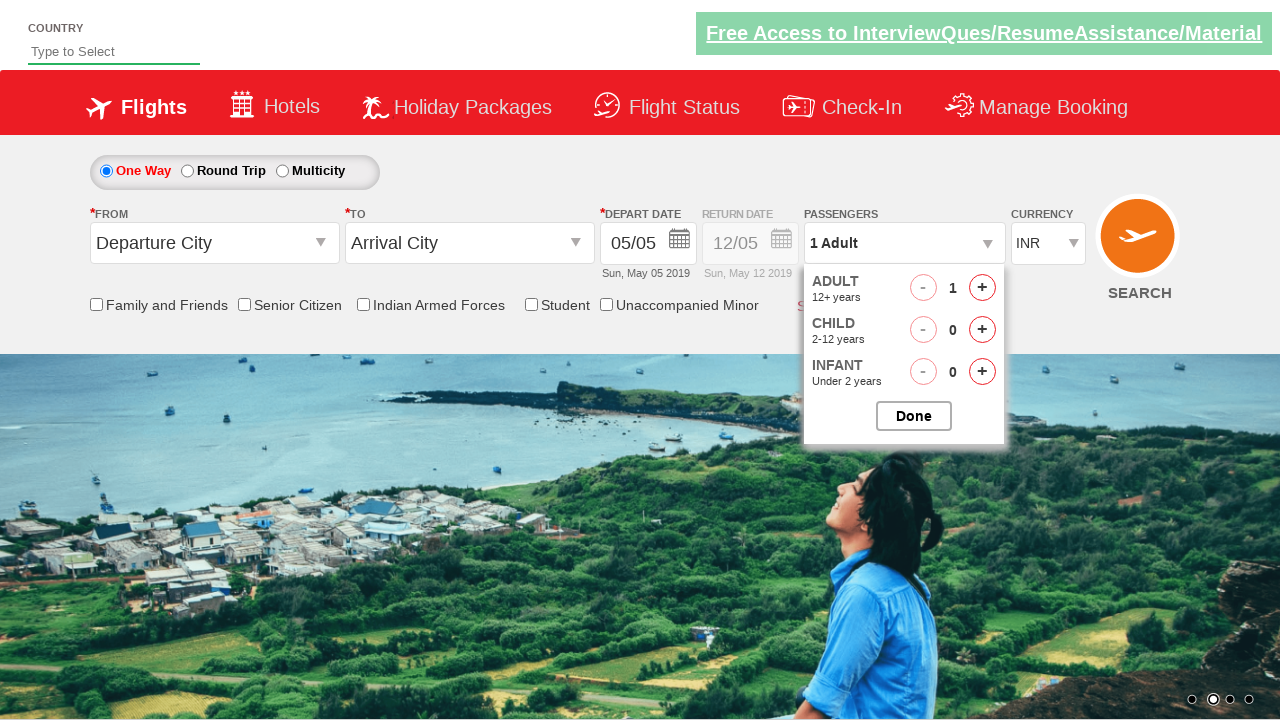

Incremented adult passenger count (iteration 1 of 4) at (982, 288) on #hrefIncAdt
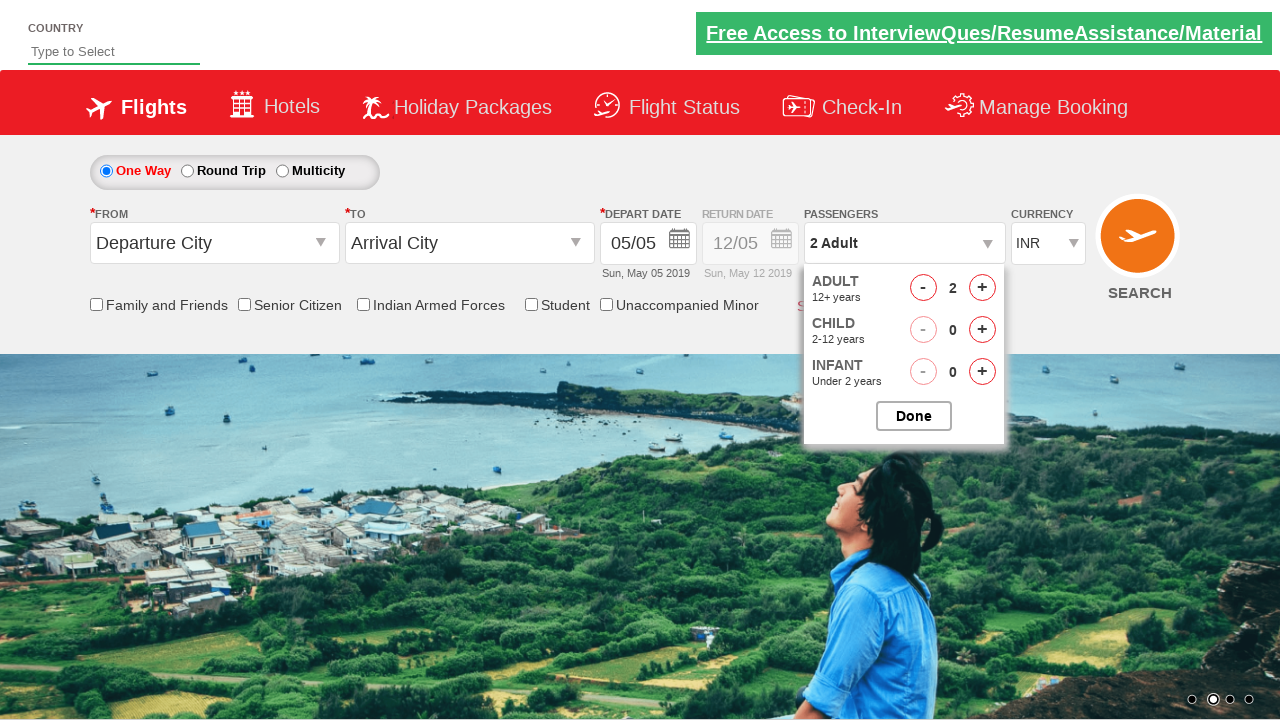

Incremented adult passenger count (iteration 2 of 4) at (982, 288) on #hrefIncAdt
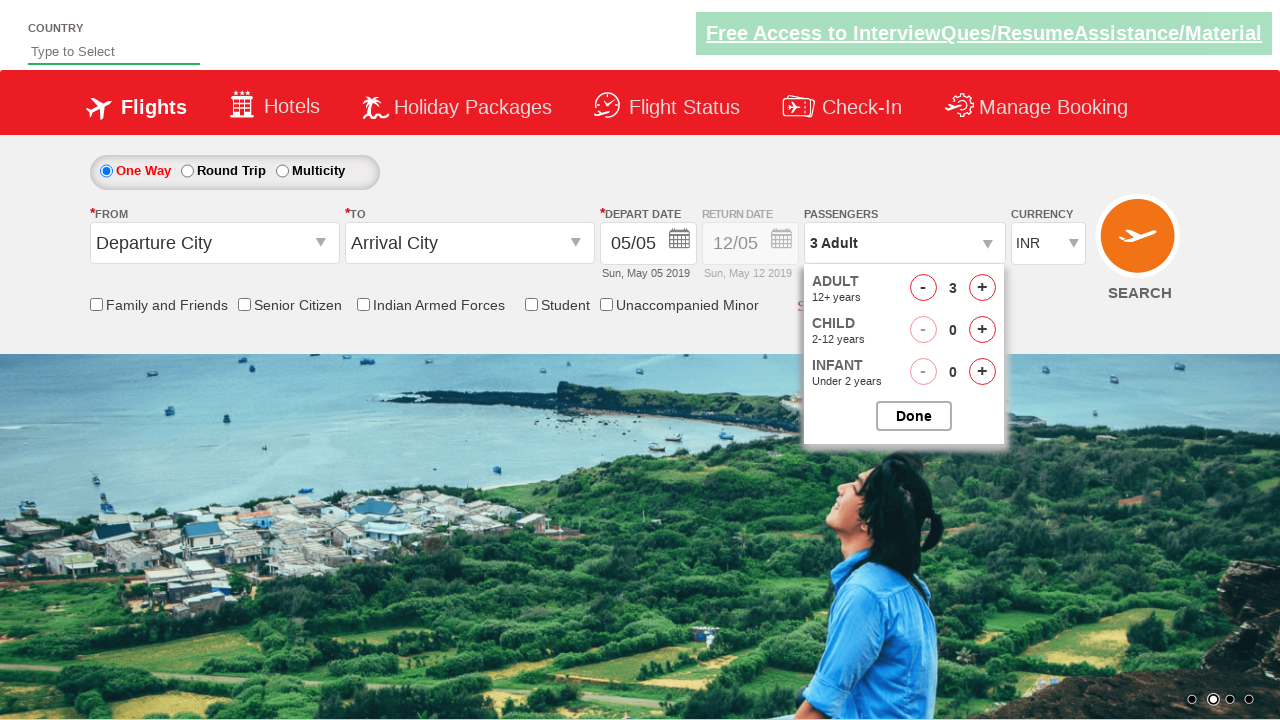

Incremented adult passenger count (iteration 3 of 4) at (982, 288) on #hrefIncAdt
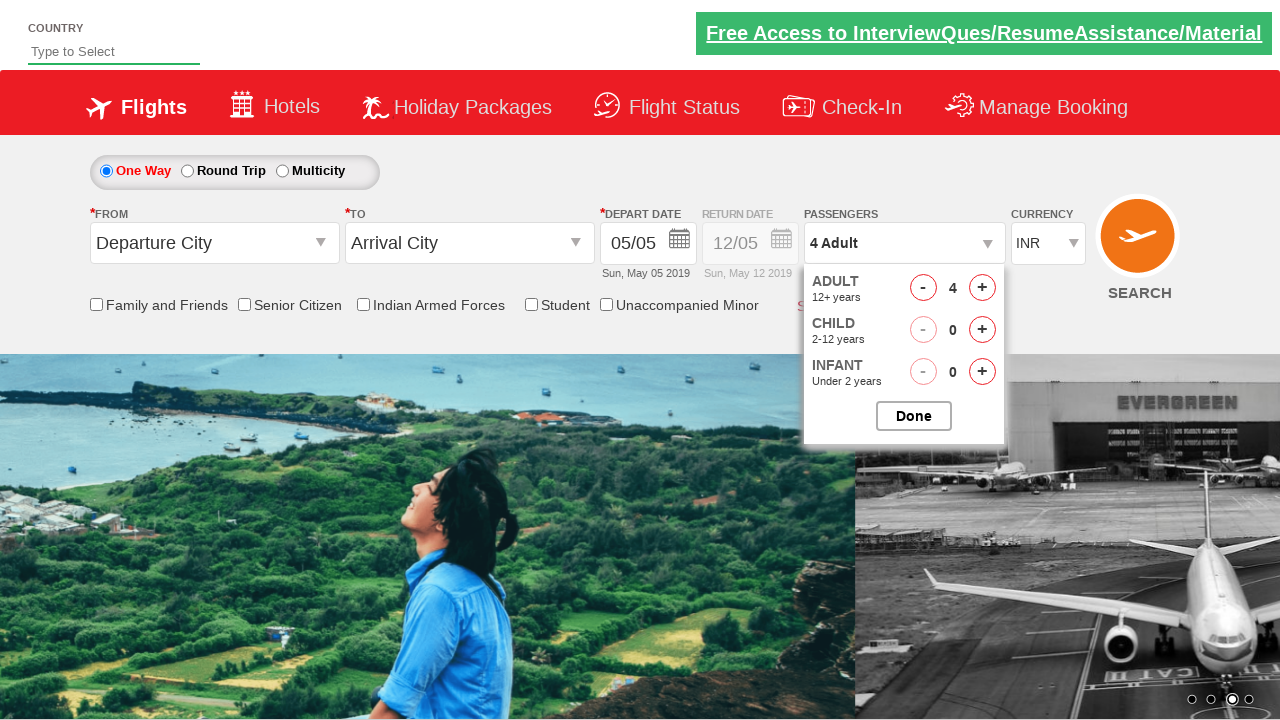

Incremented adult passenger count (iteration 4 of 4) at (982, 288) on #hrefIncAdt
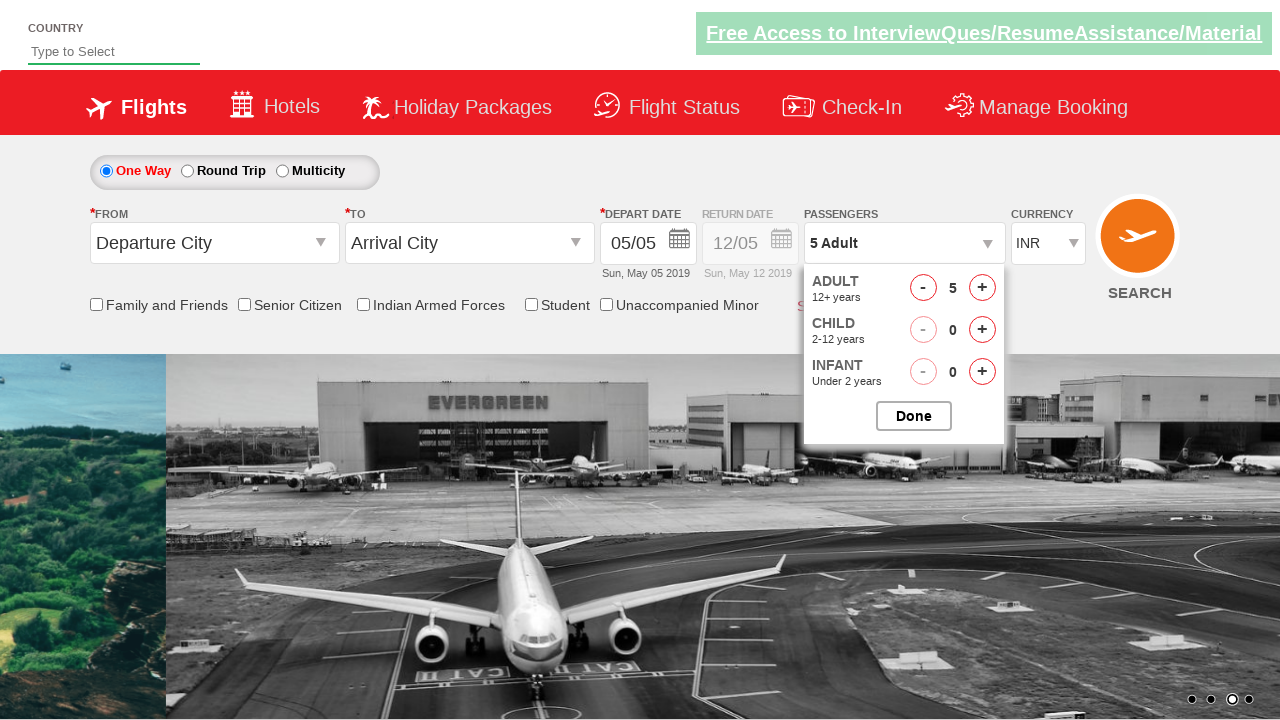

Clicked done button to close the passenger dropdown at (914, 416) on #btnclosepaxoption
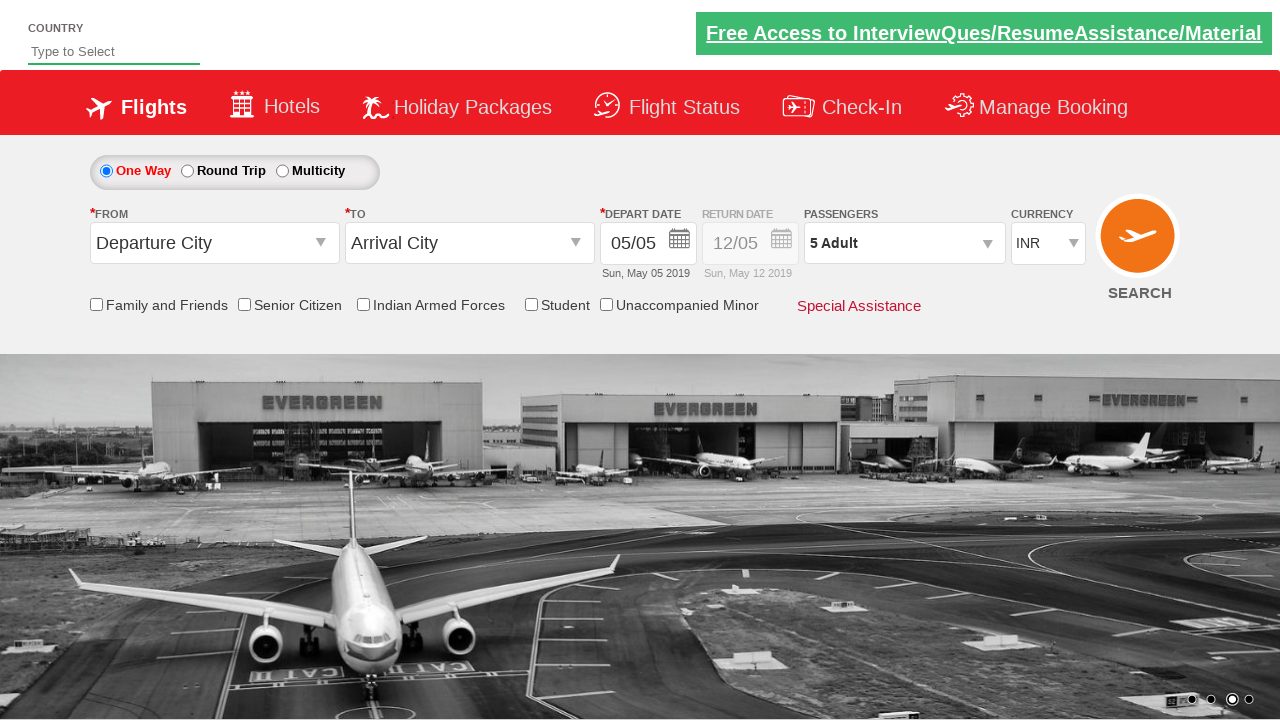

Verified that passenger info dropdown is still present
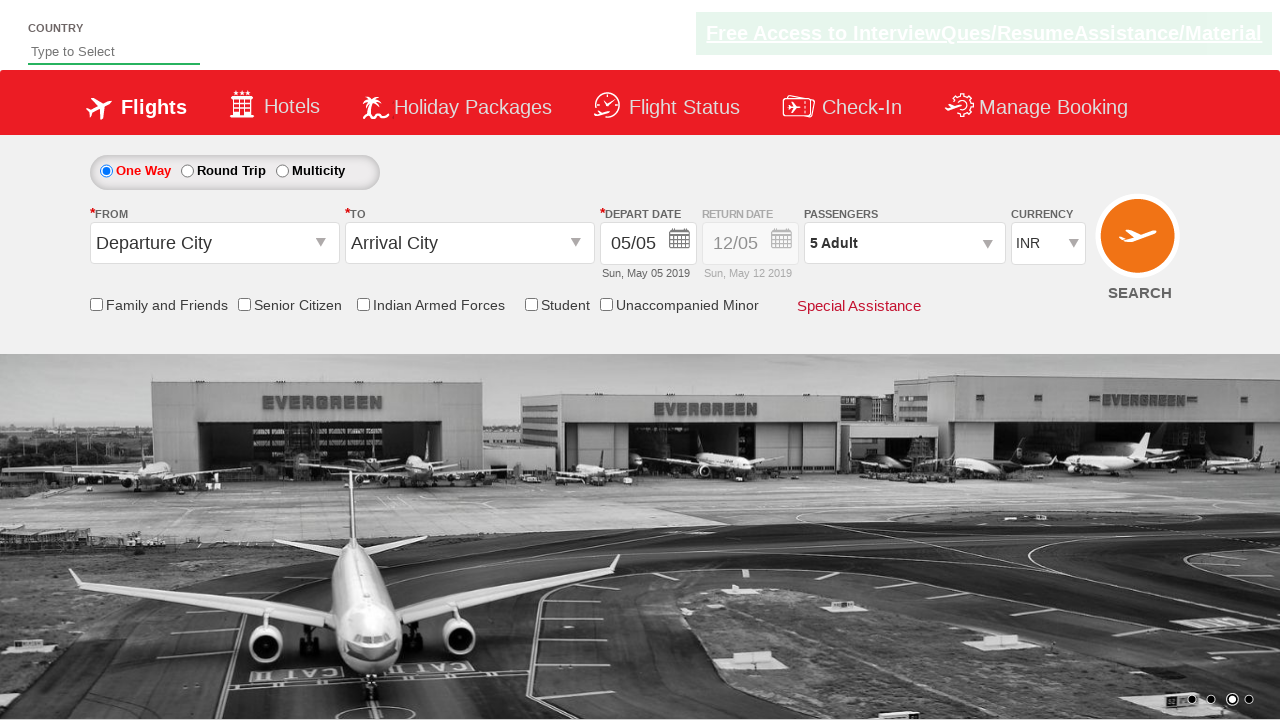

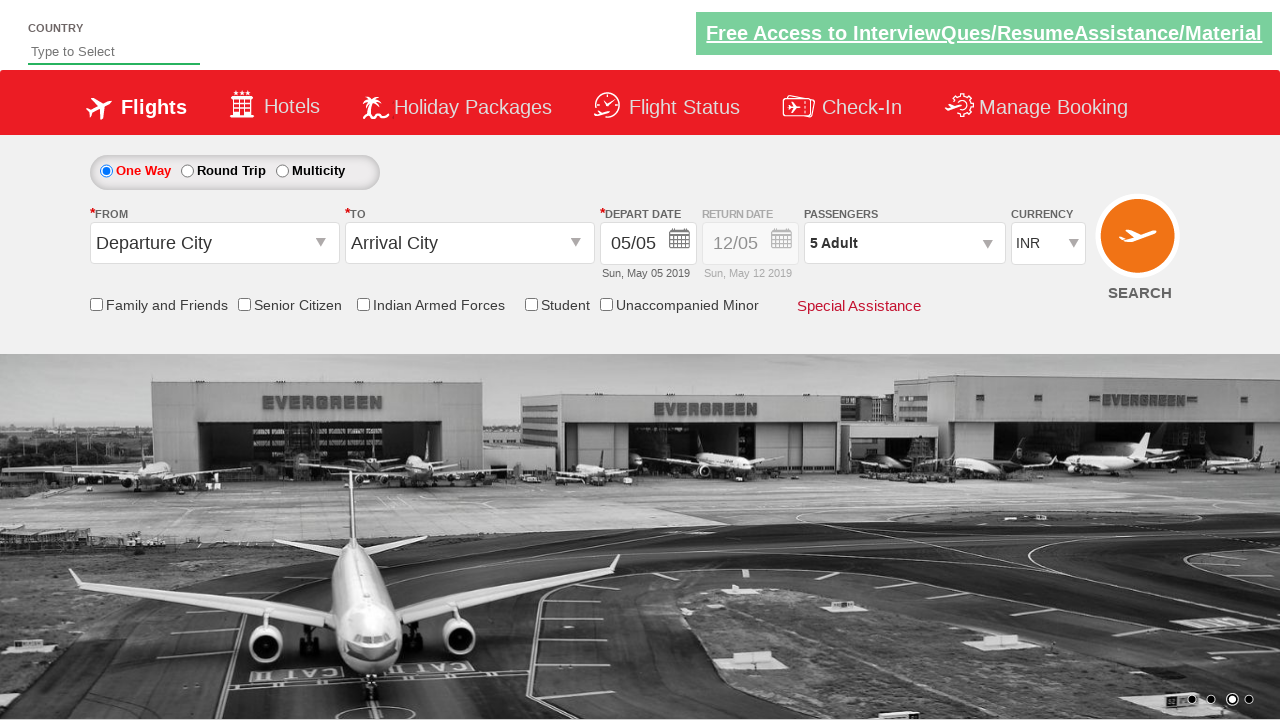